Navigates to UI Testing Playground and clicks on the Resources link to navigate to resources page

Starting URL: http://uitestingplayground.com/

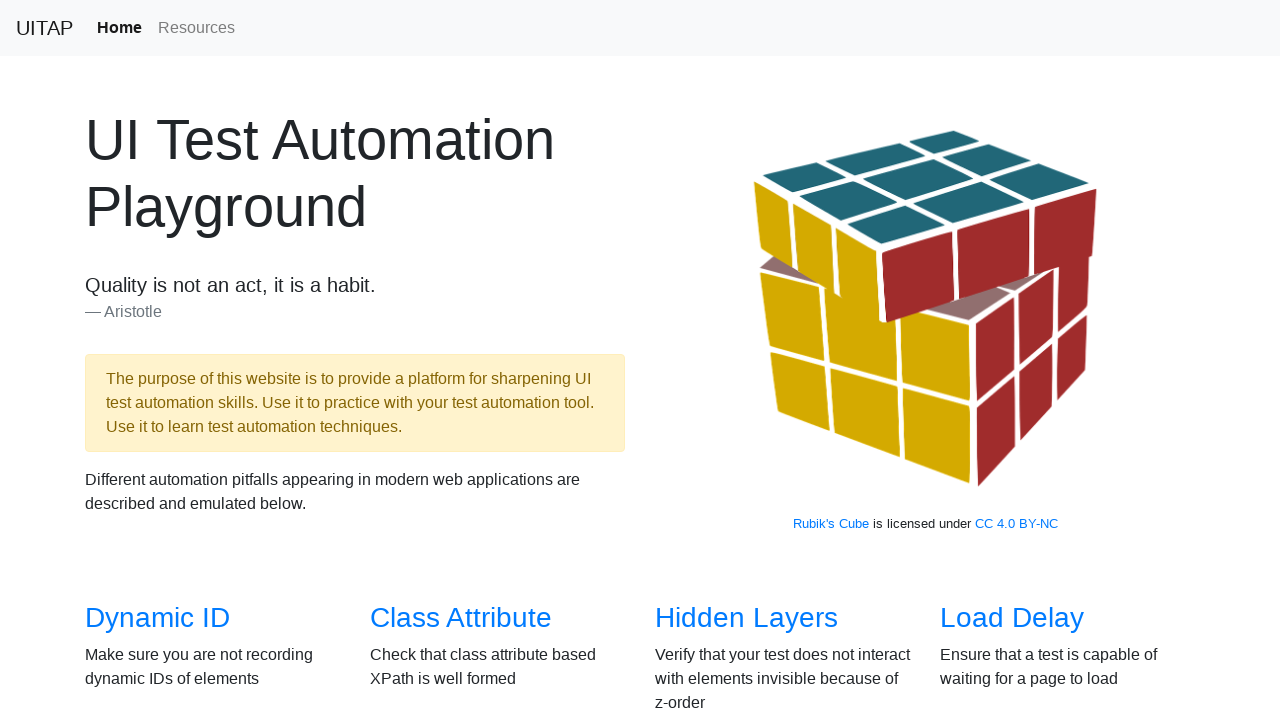

Clicked Resources link at (196, 28) on xpath=//a[@href='/resources']
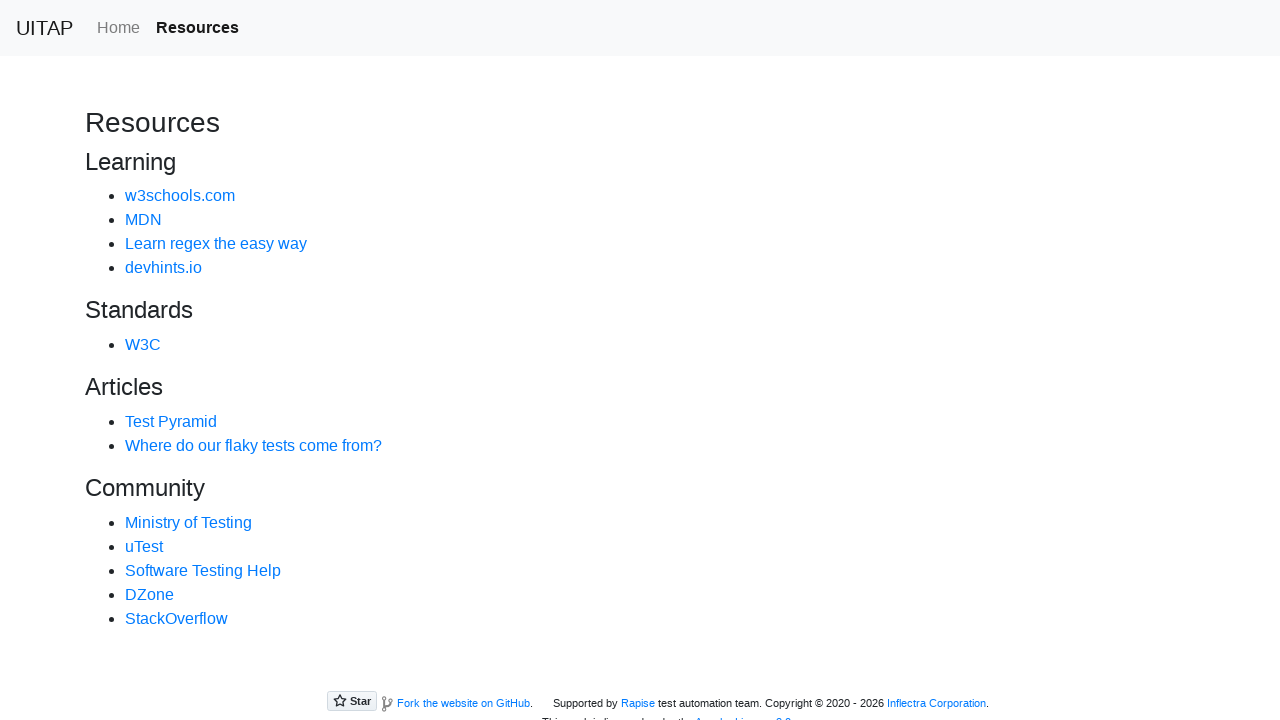

Resources page loaded and W3Schools link is present
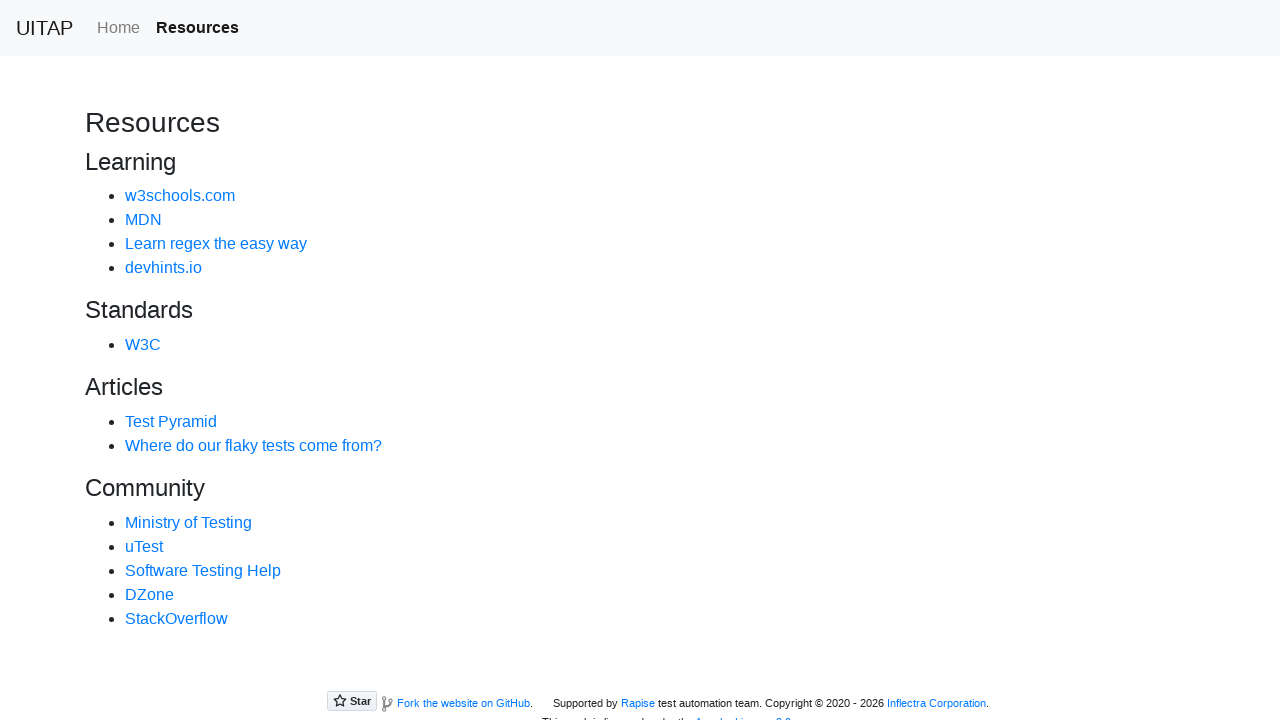

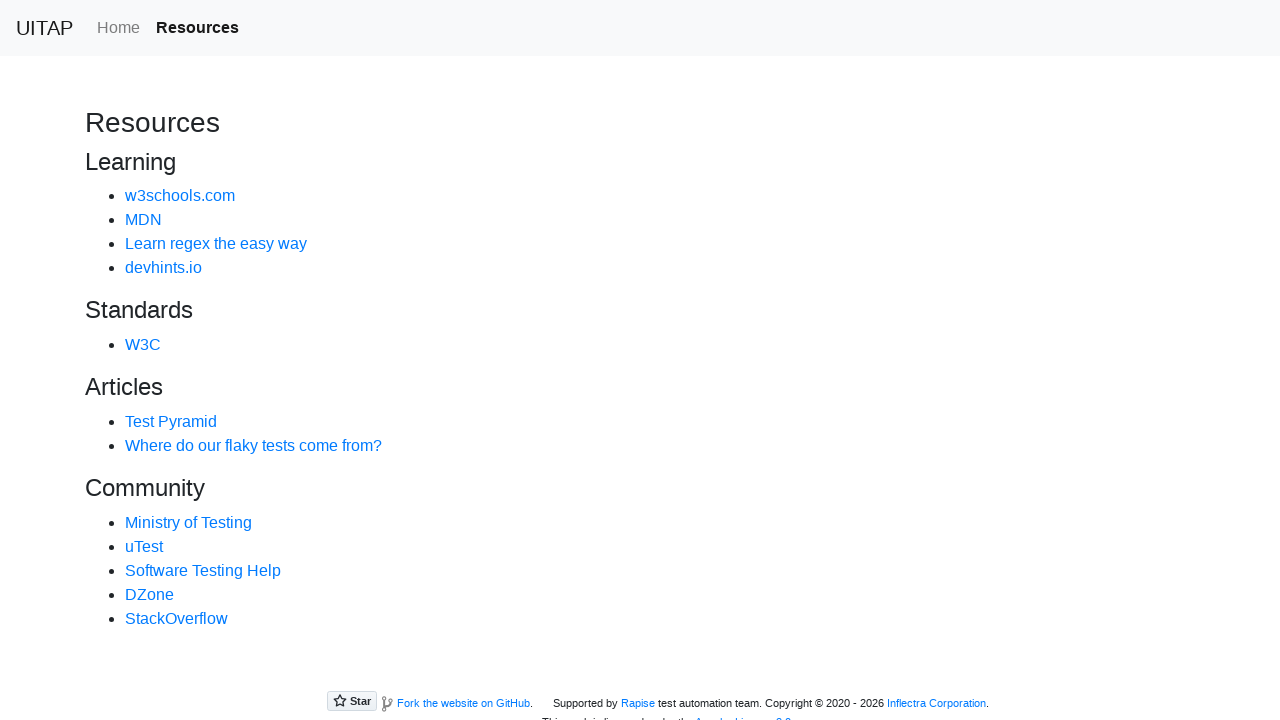